Tests dynamic content loading by clicking a button and waiting for hidden content to become visible

Starting URL: https://the-internet.herokuapp.com/dynamic_loading/1

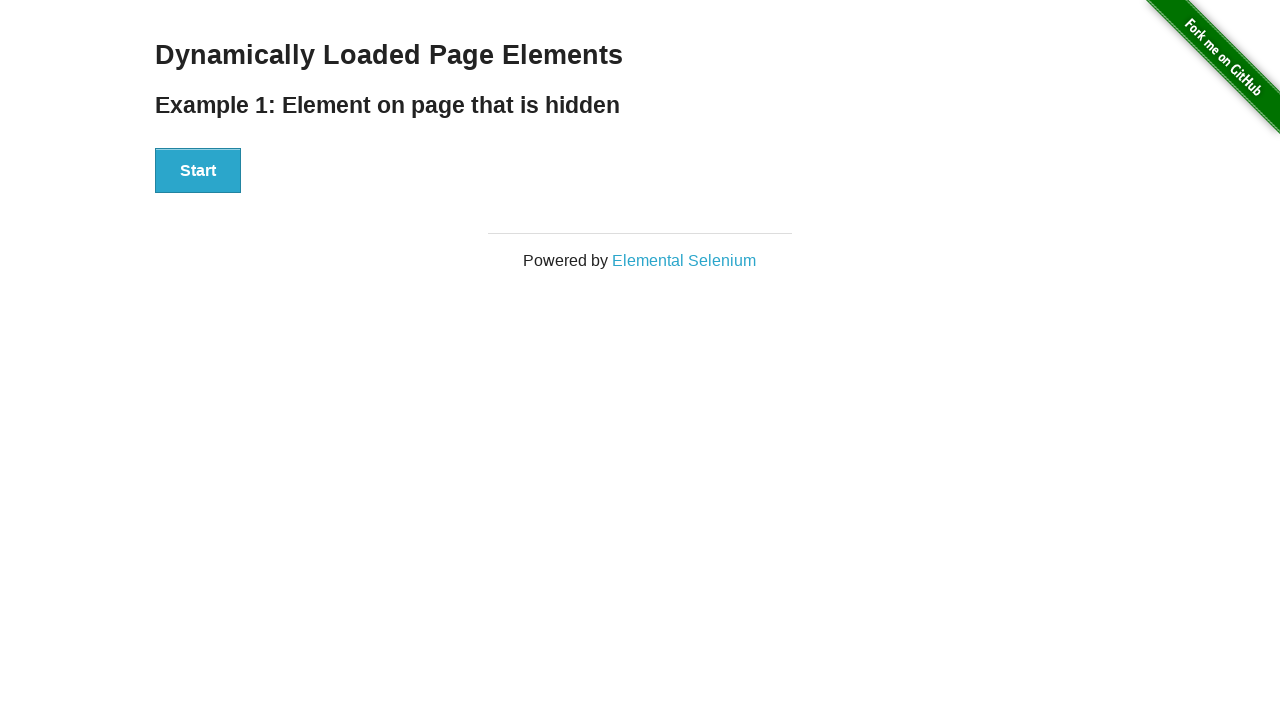

Clicked Start button to trigger dynamic loading at (198, 171) on xpath=//div[@id='start']/button
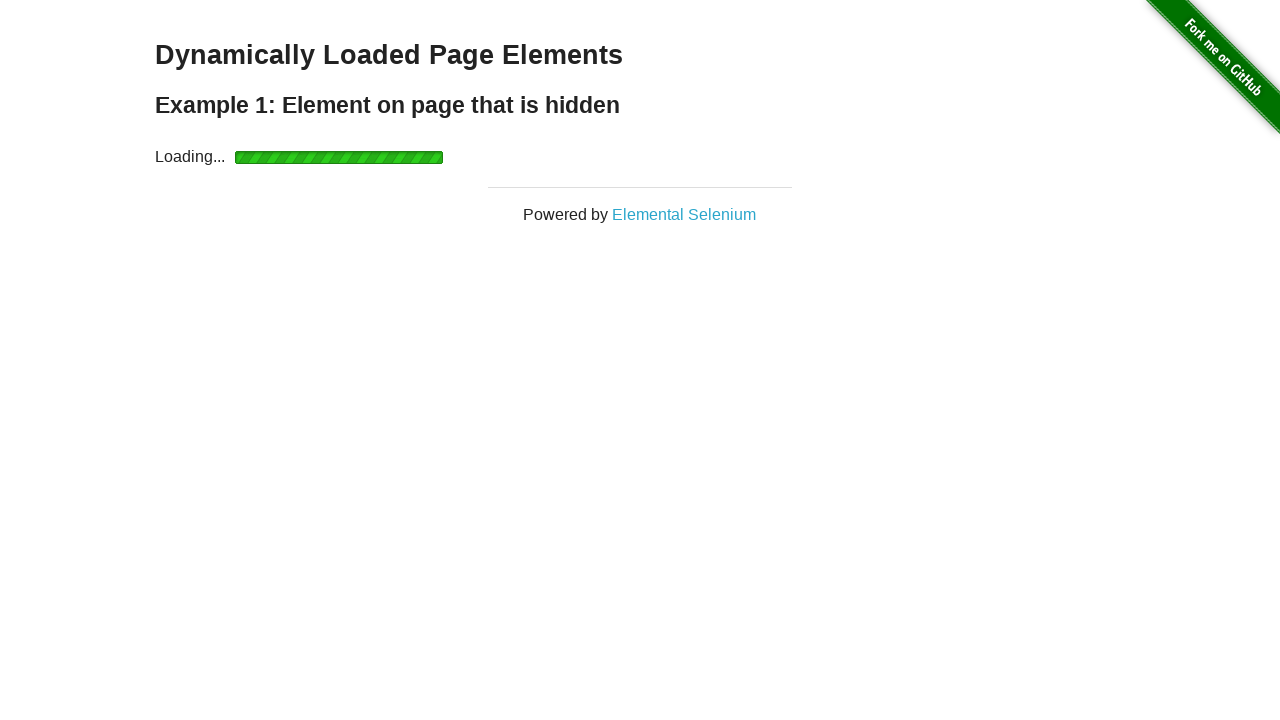

Waited for finish element to become visible
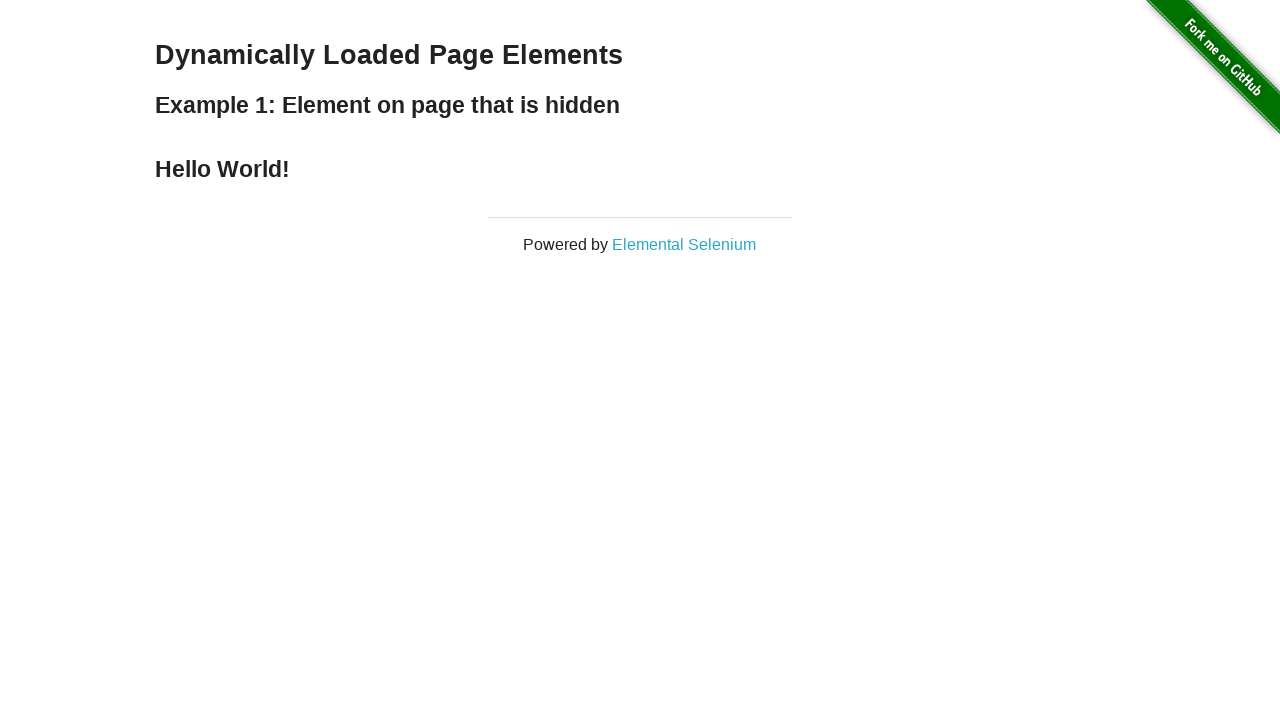

Retrieved text content: Hello World!
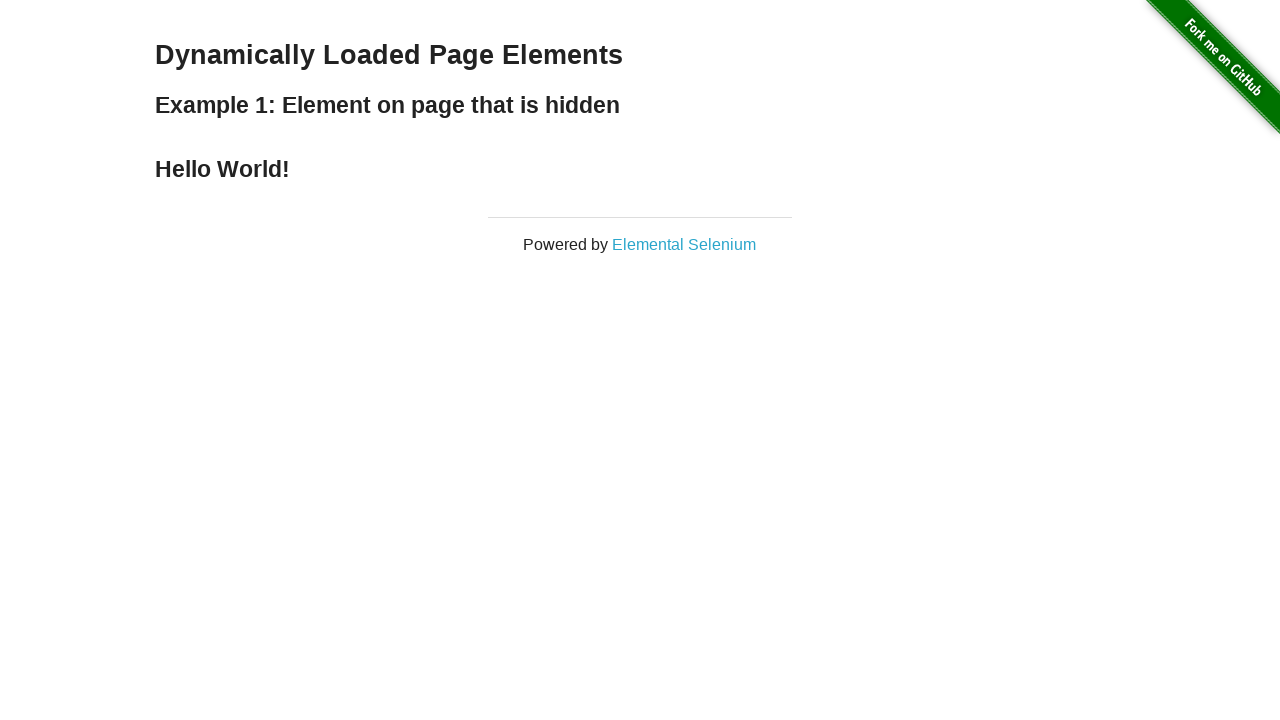

Verified finish element visibility: True
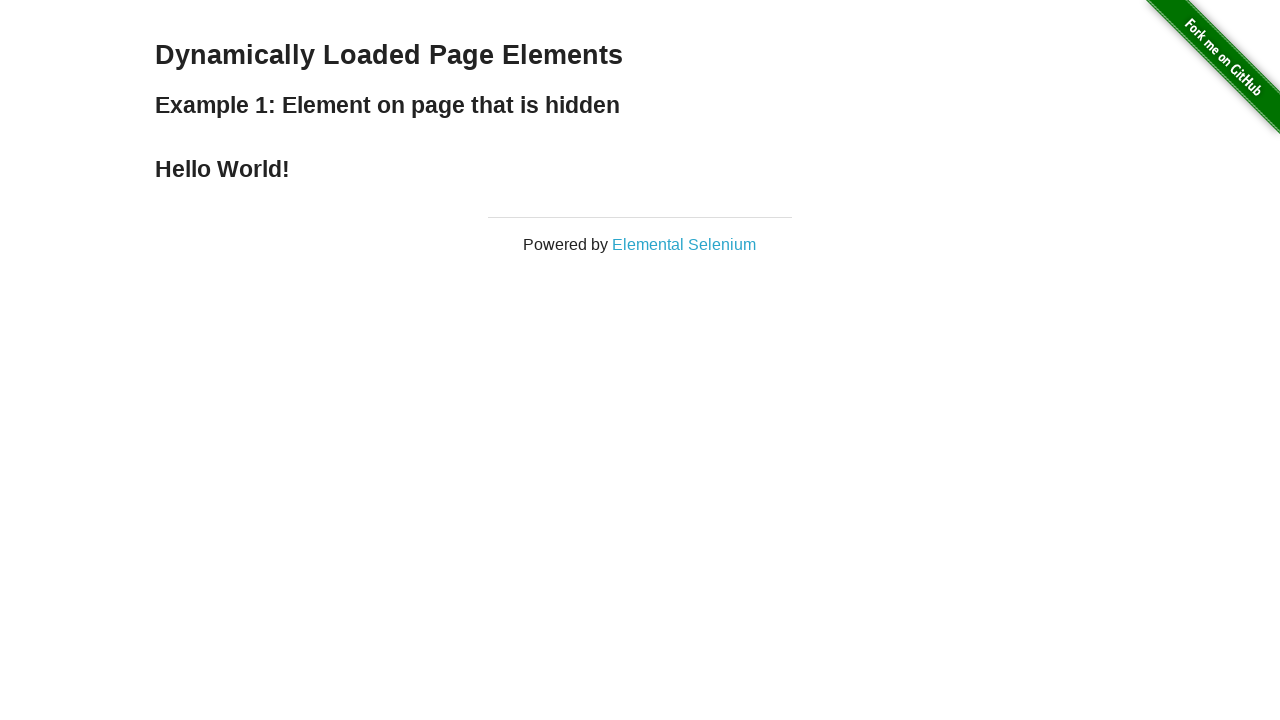

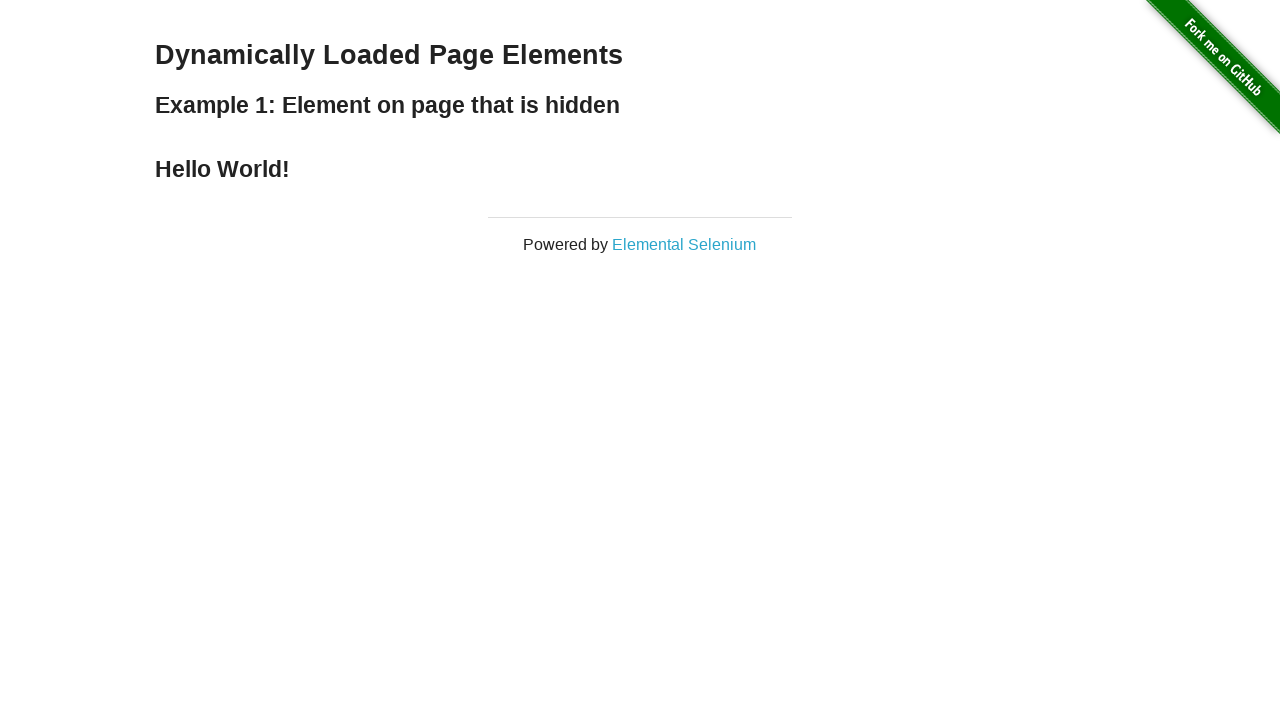